Tests checkbox functionality by clicking a button to show/hide an interests section, then selecting the "Music" checkbox from the available options.

Starting URL: https://syntaxprojects.com/basic-checkbox-demo-homework.php

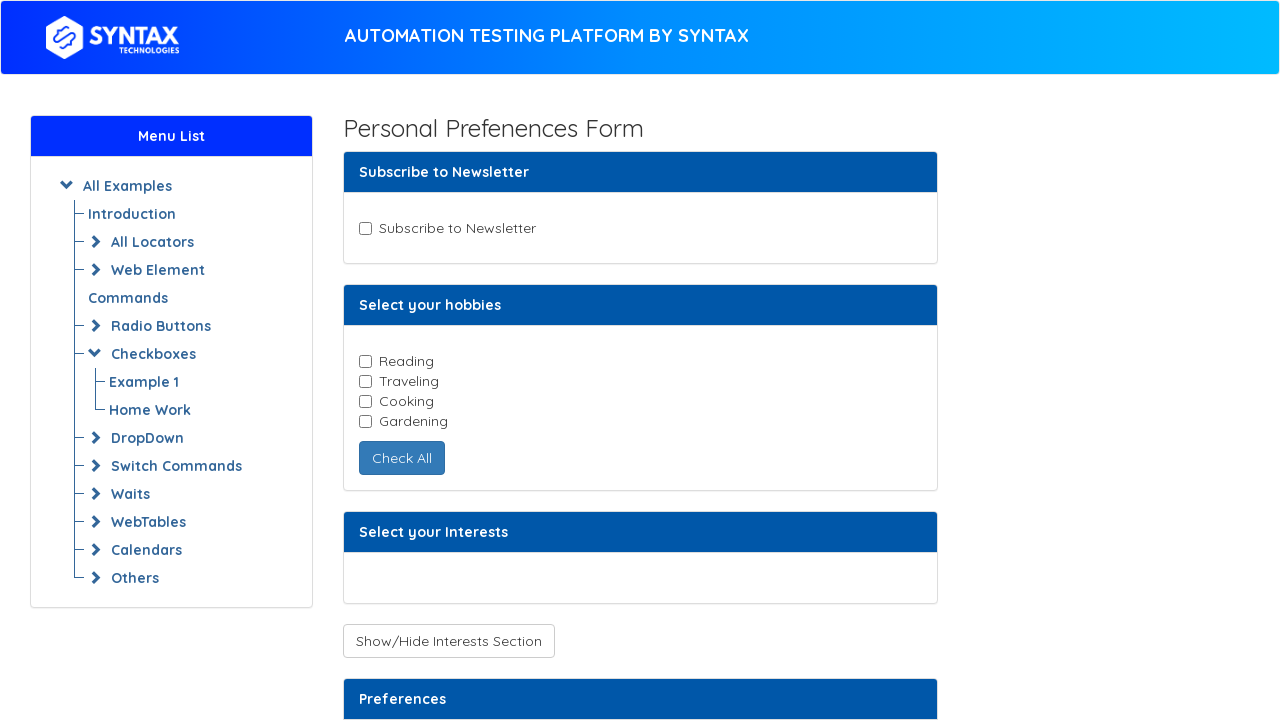

Clicked the Show/Hide Interests Section button at (448, 641) on xpath=//button[text()='Show/Hide Interests Section']
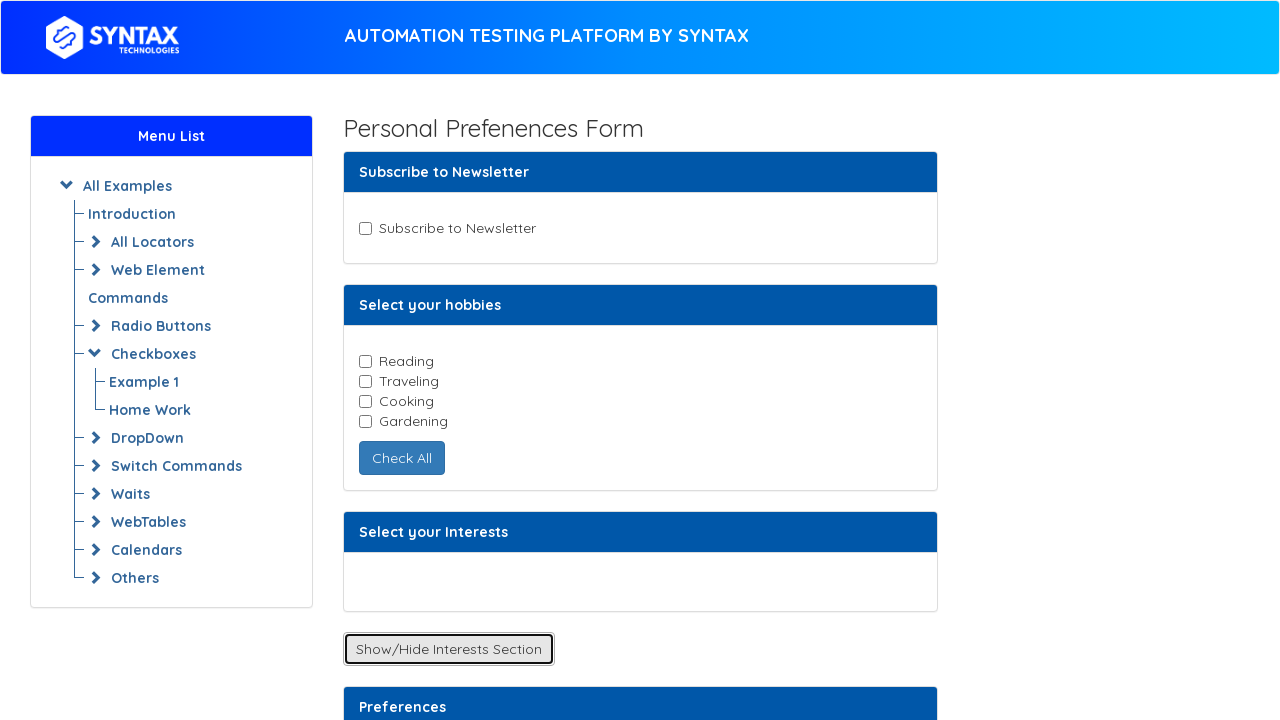

Waited for interests section to become visible
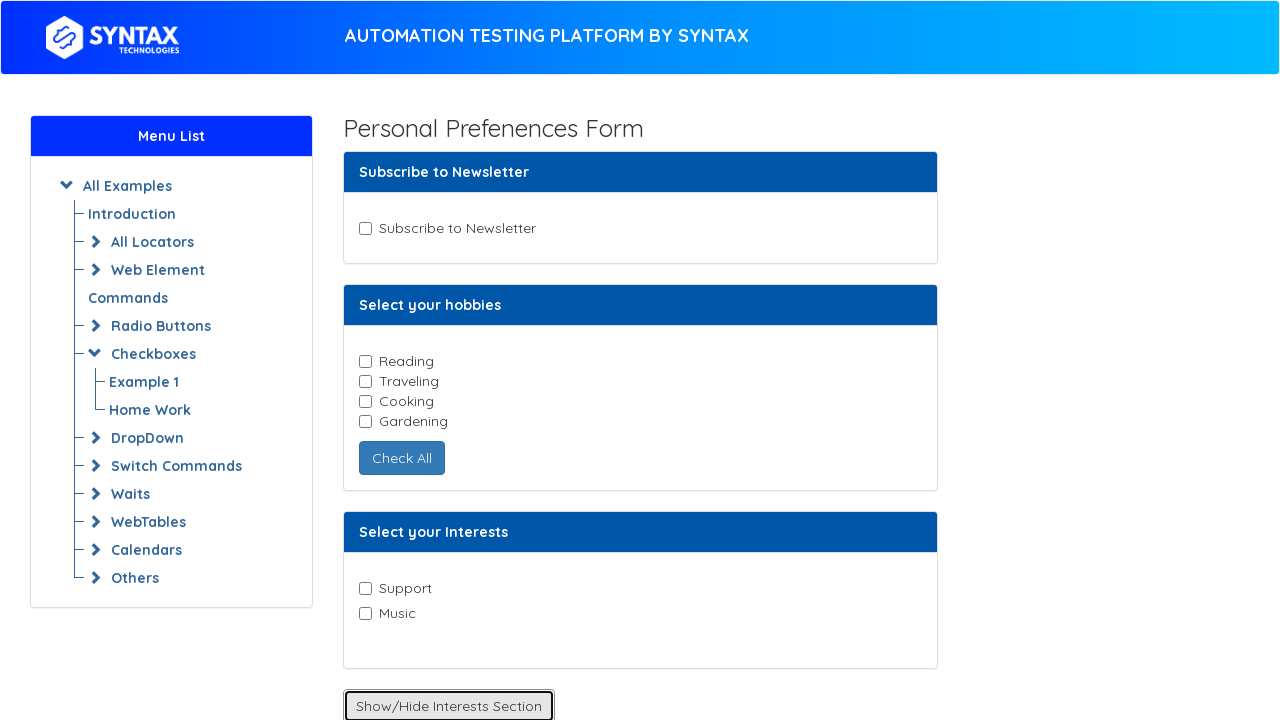

Located the interests section
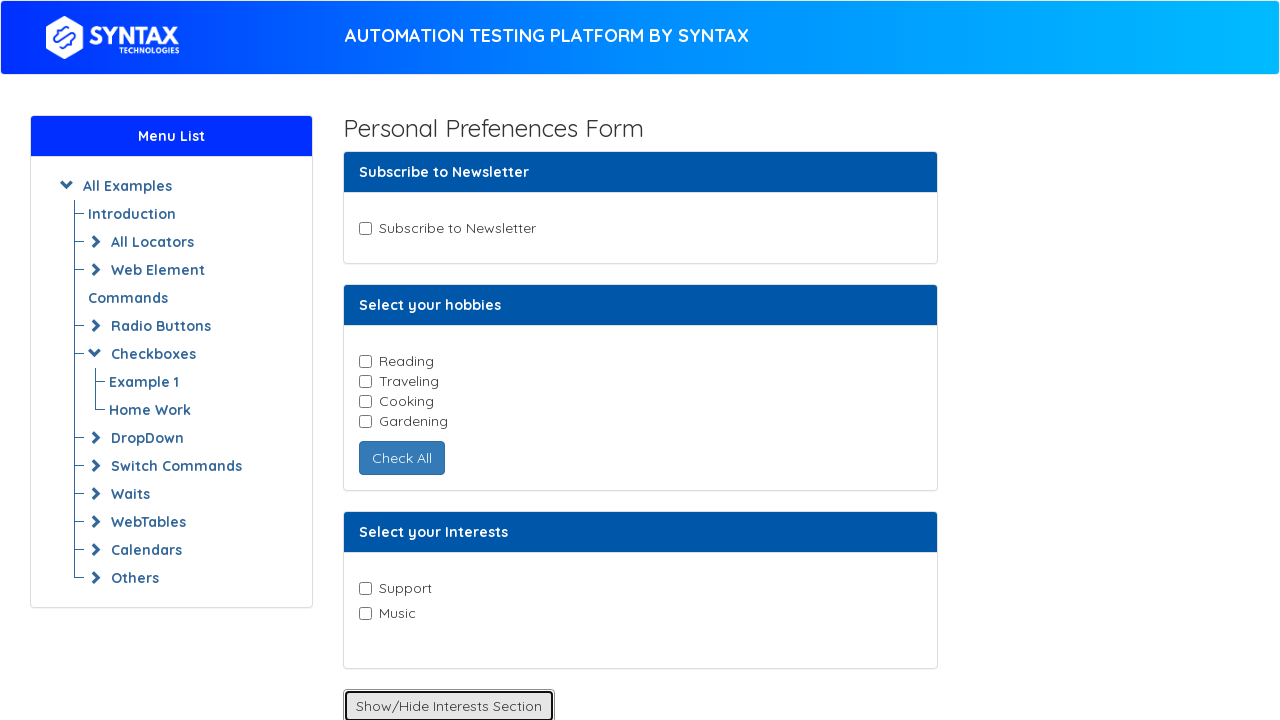

Found 1 interest element(s)
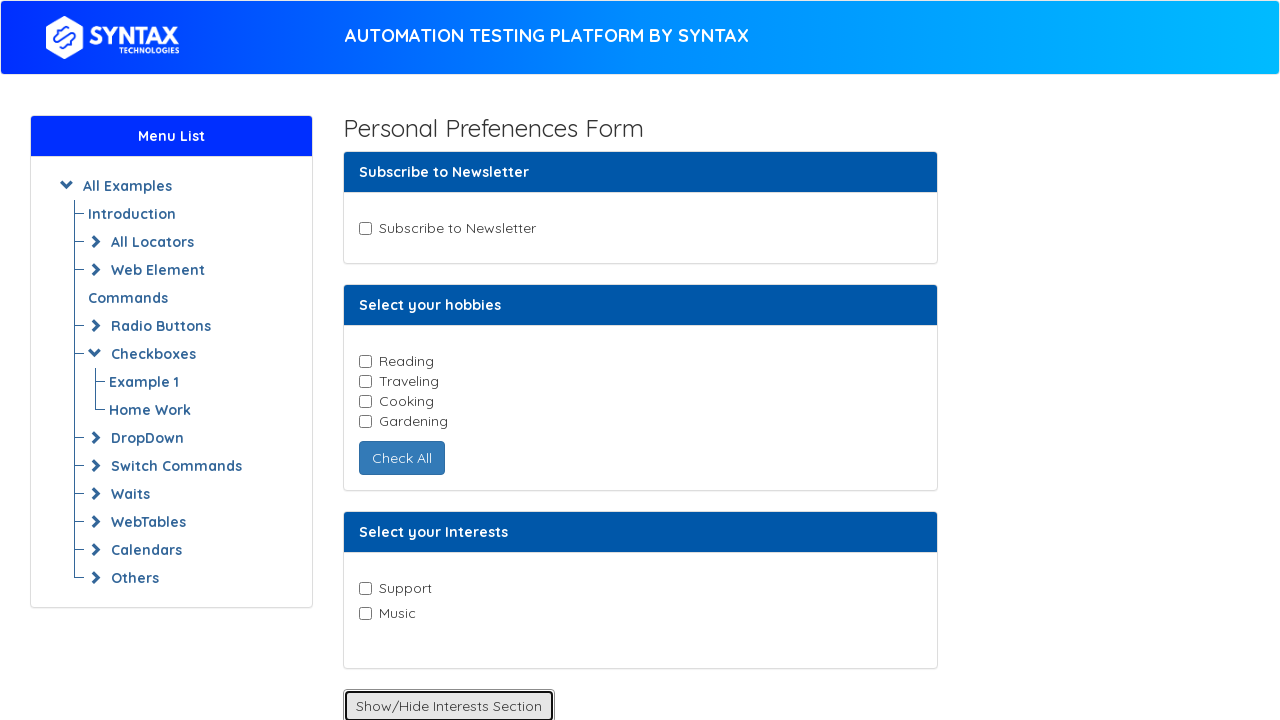

Retrieved interest element 0
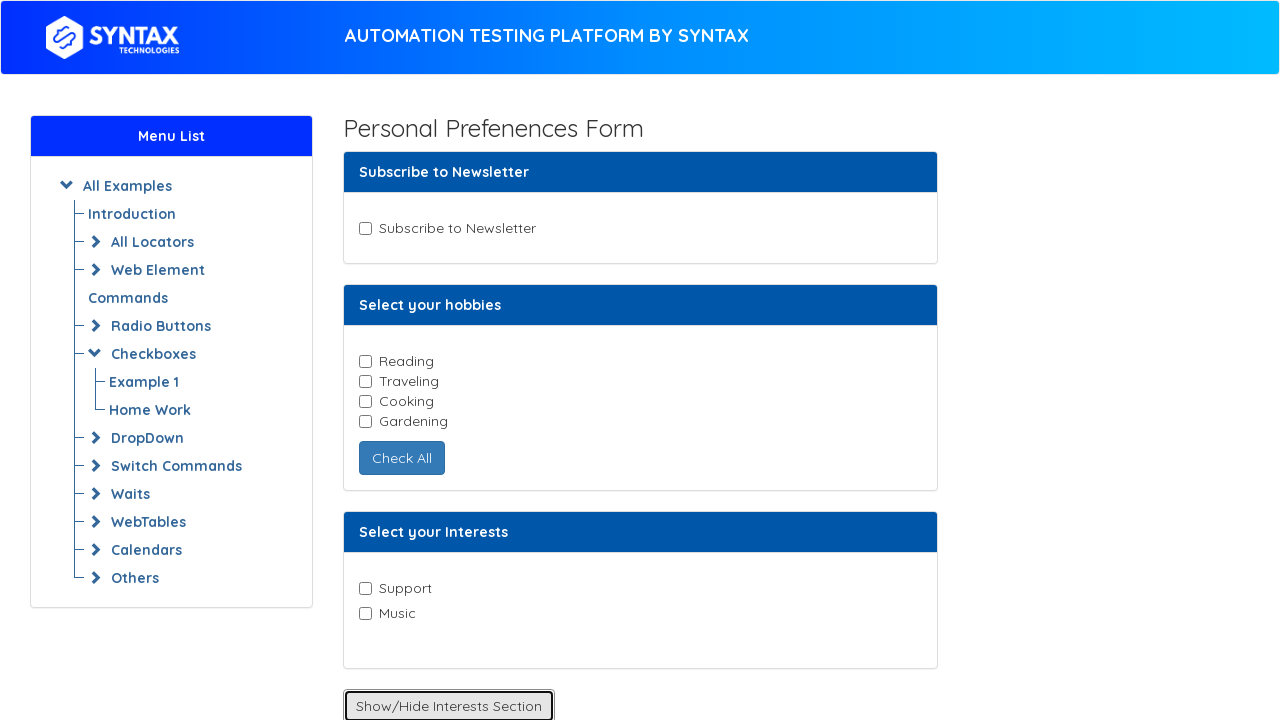

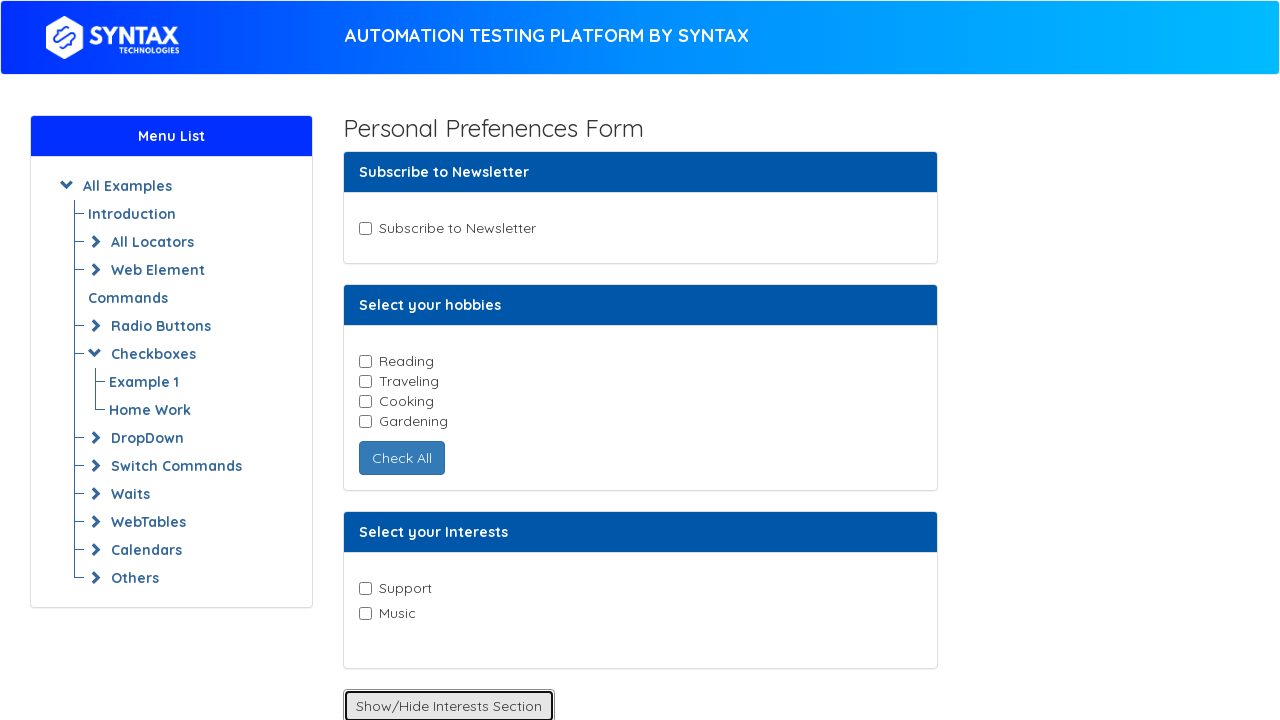